Tests adding todo items to the list by filling the input field and pressing Enter, verifying items appear in the list.

Starting URL: https://demo.playwright.dev/todomvc

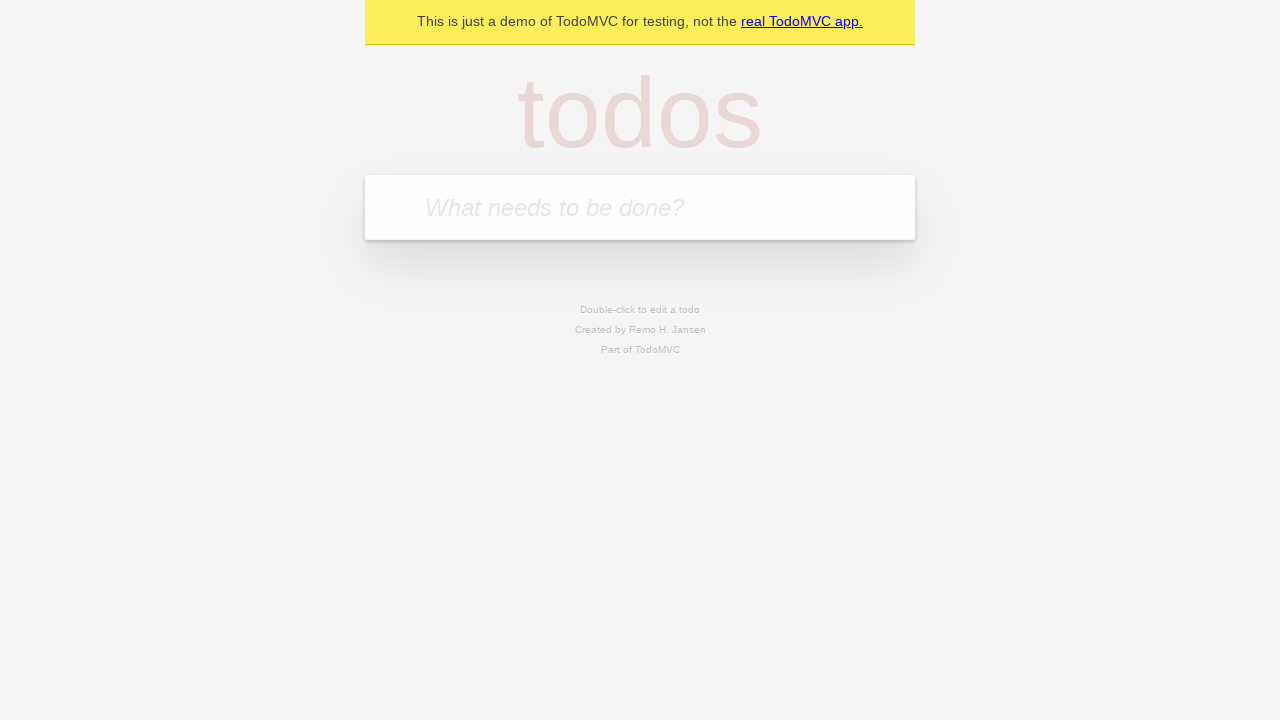

Filled todo input field with 'test  01' on internal:attr=[placeholder="What needs to be done?"i]
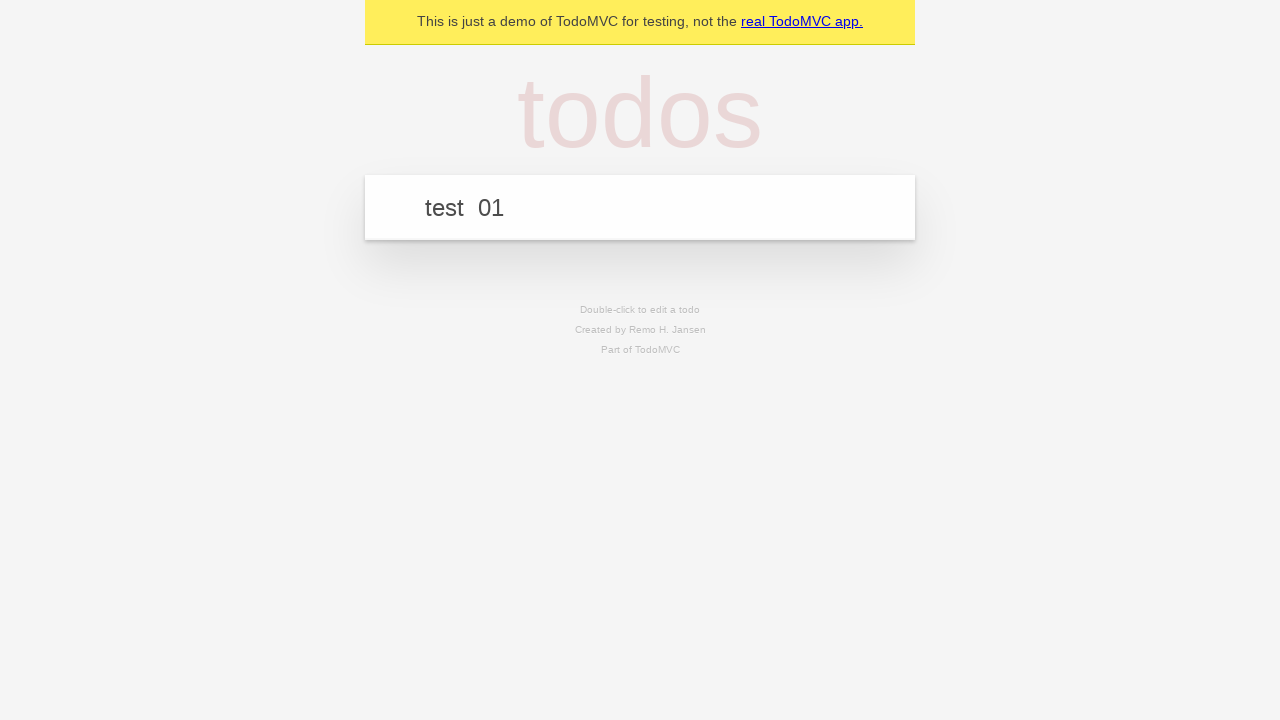

Pressed Enter to add first todo item on internal:attr=[placeholder="What needs to be done?"i]
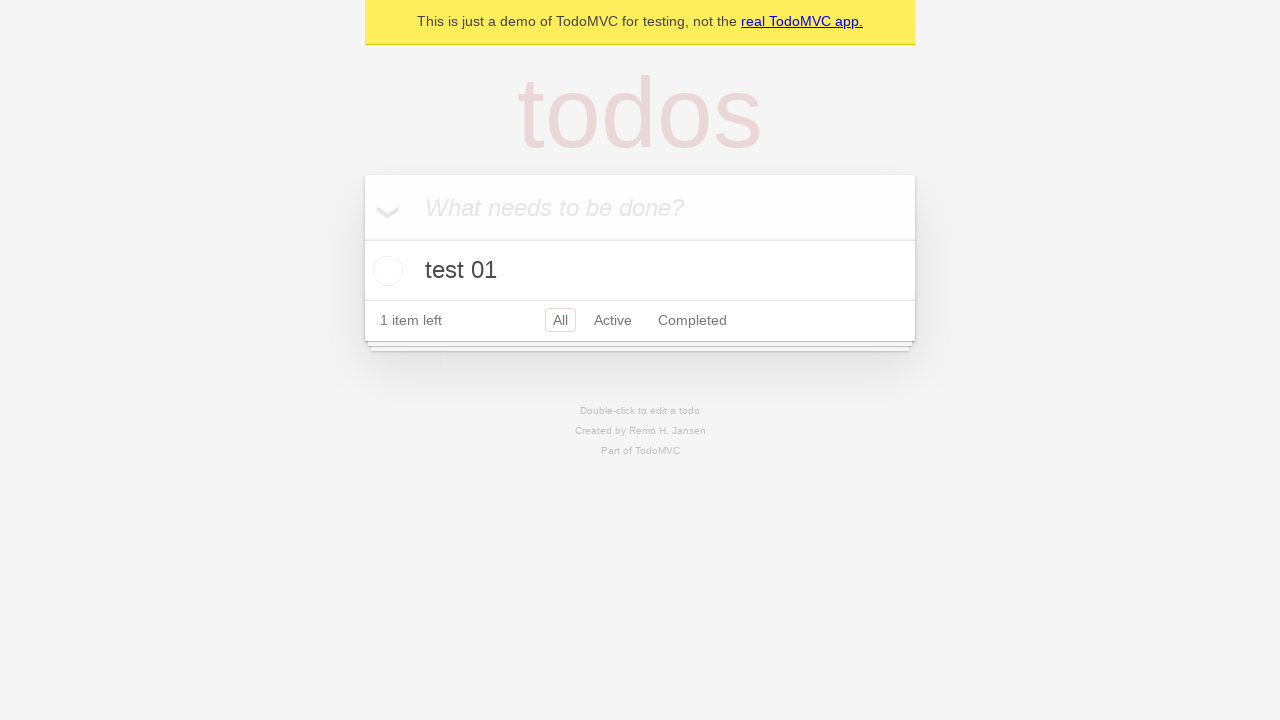

First todo item appeared in the list
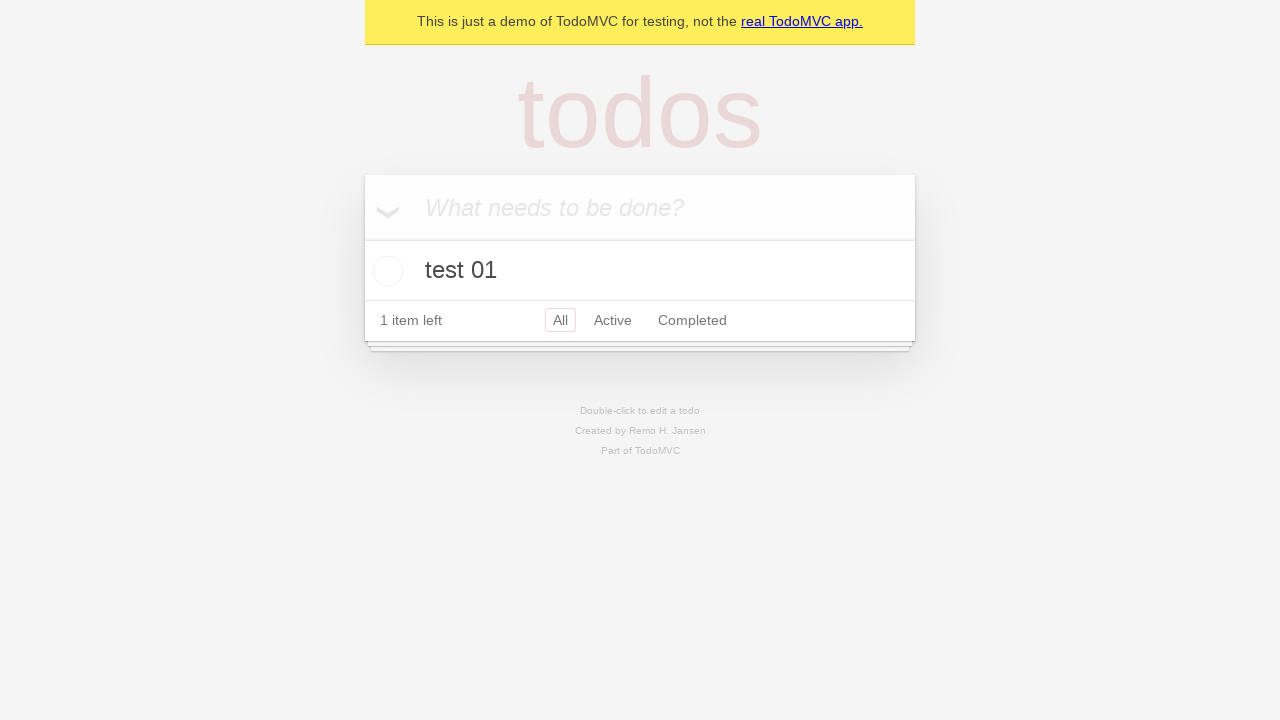

Filled todo input field with 'test 02' on internal:attr=[placeholder="What needs to be done?"i]
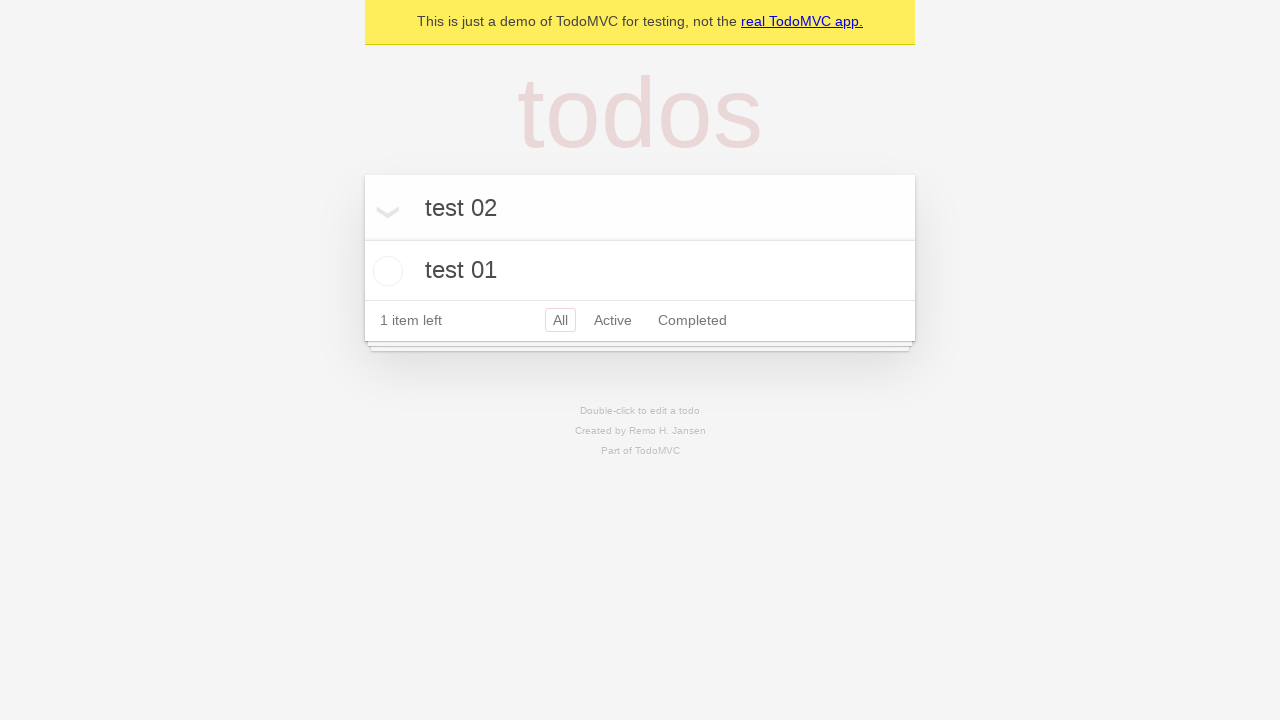

Pressed Enter to add second todo item on internal:attr=[placeholder="What needs to be done?"i]
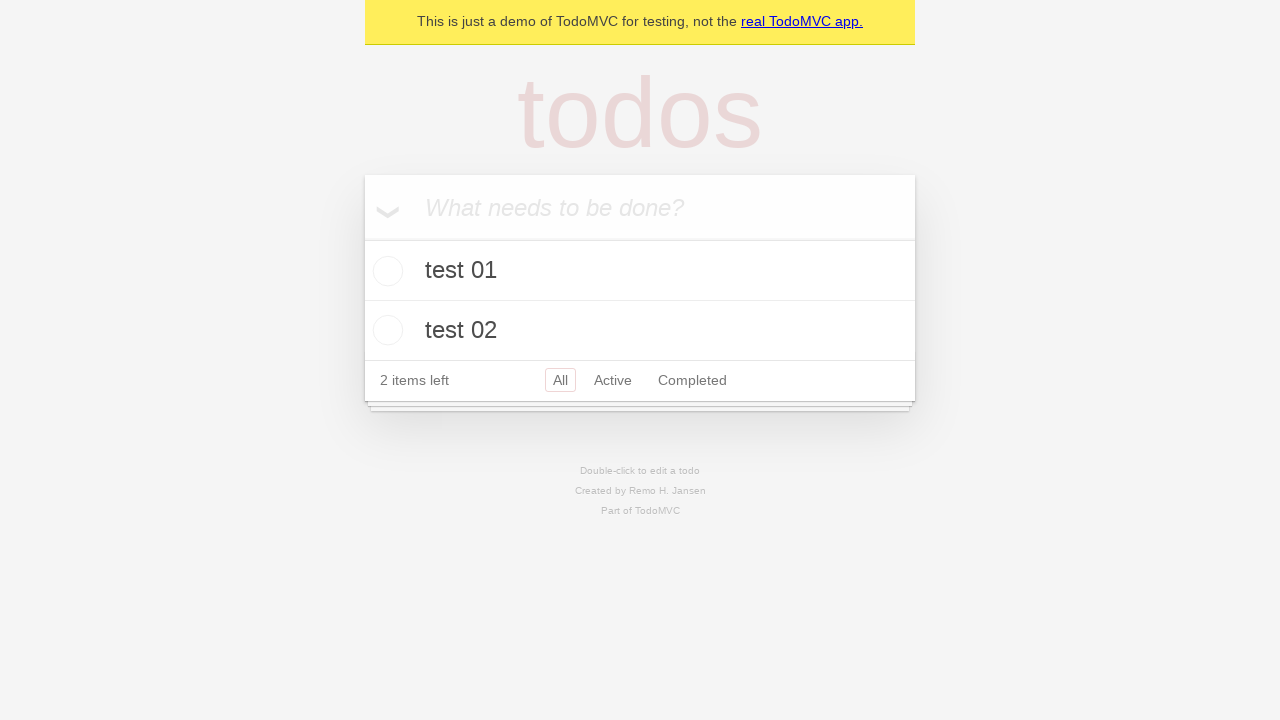

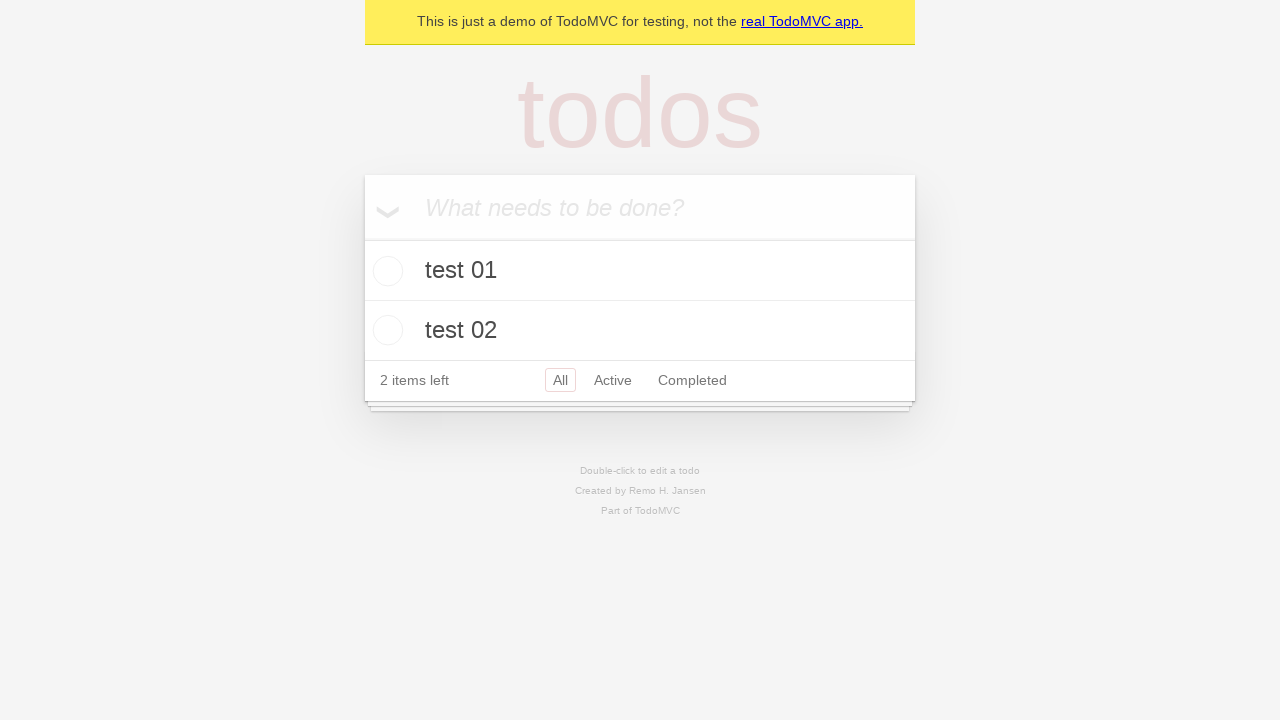